Navigates to DemoQA Interactions section and clicks on Dragabble submenu, then verifies the page loads correctly

Starting URL: https://demoqa.com

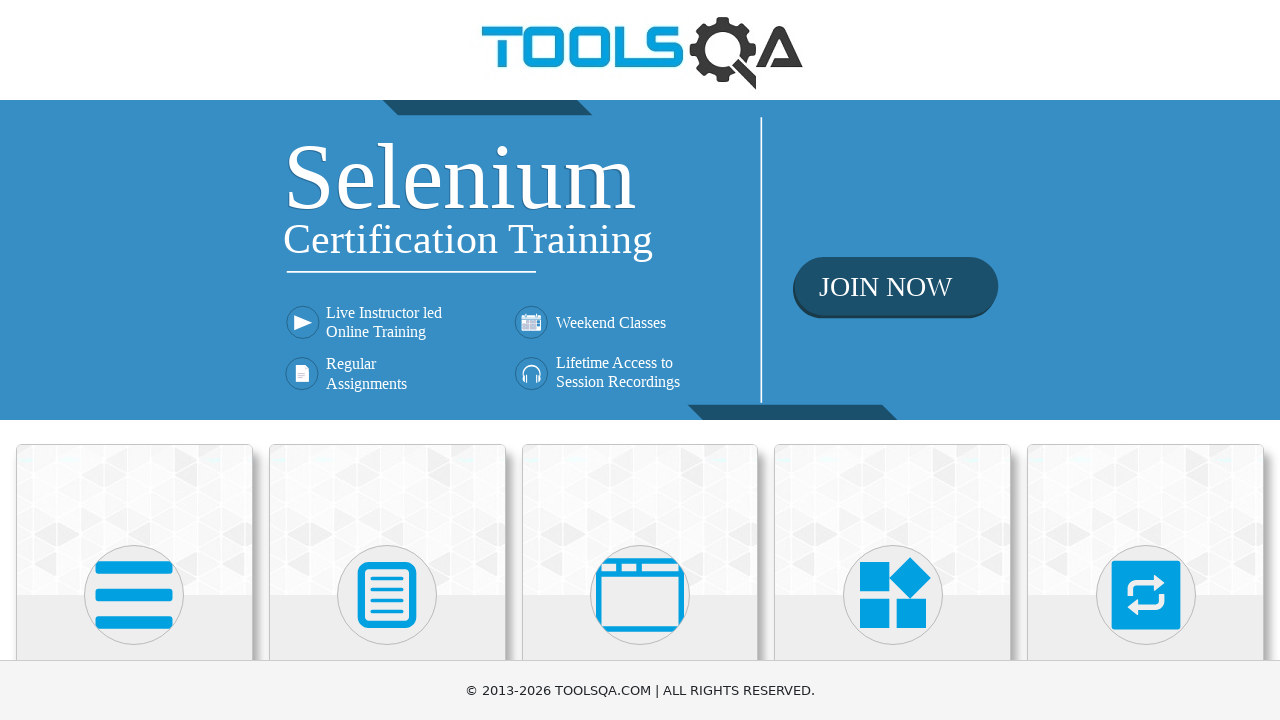

Clicked on the Interactions category card at (1146, 360) on text=Interactions
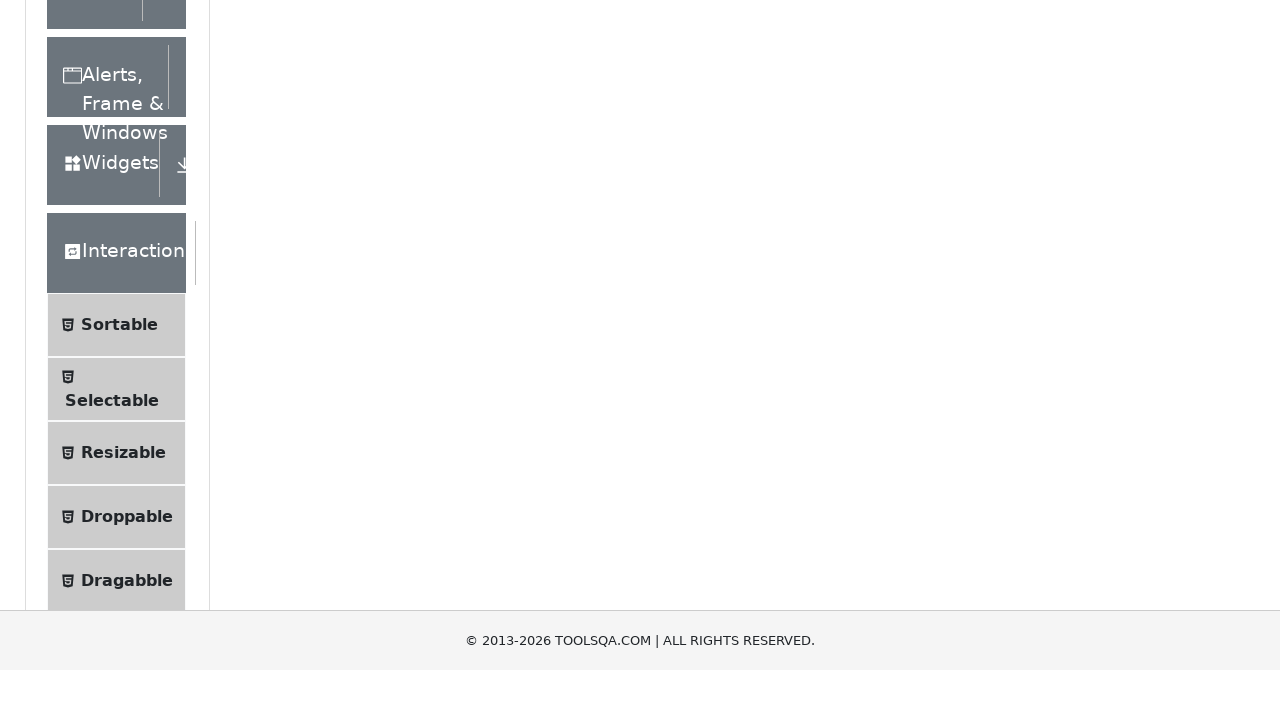

Scrolled Dragabble submenu item into view
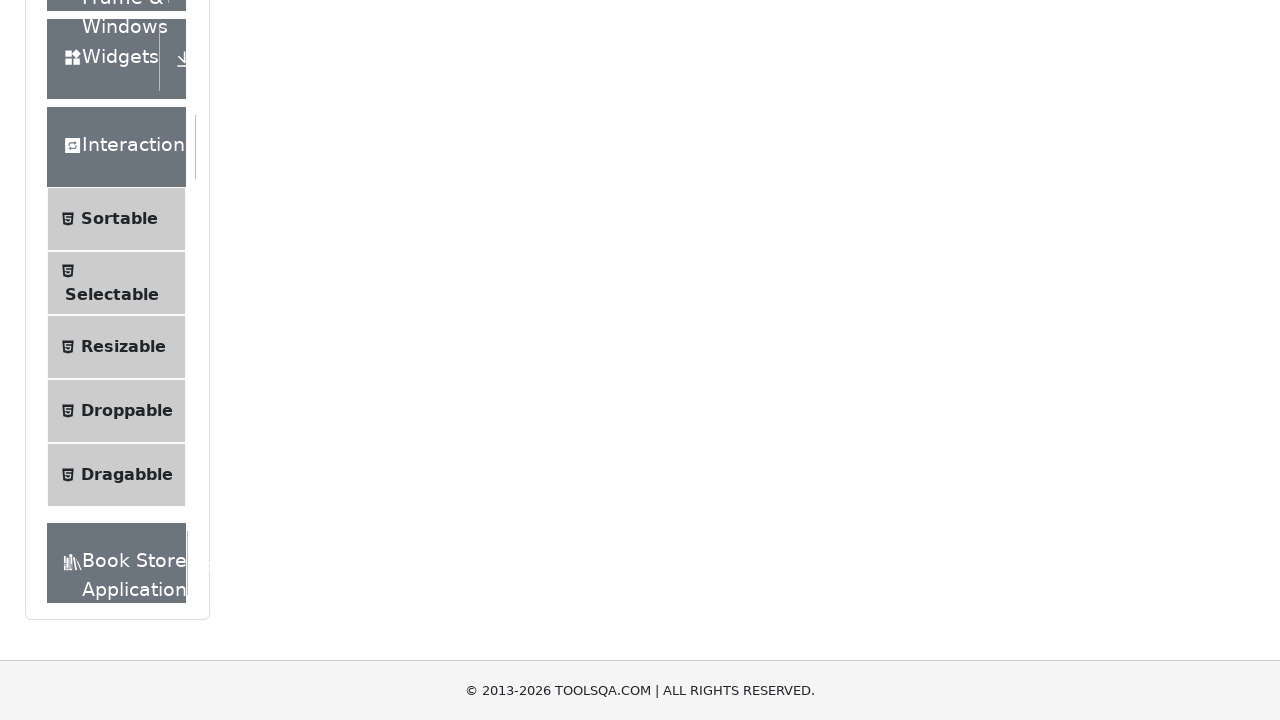

Clicked on Dragabble submenu item at (127, 475) on .menu-list >> text=Dragabble
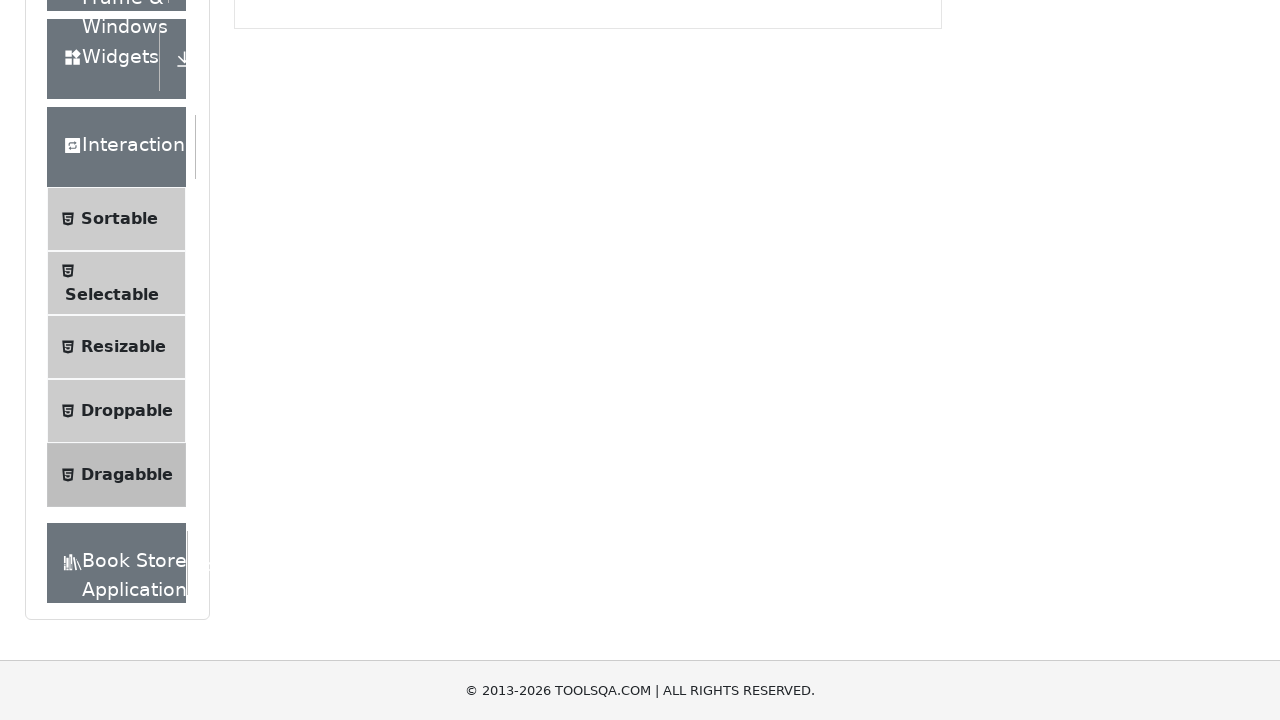

Dragabble page loaded successfully and title is visible
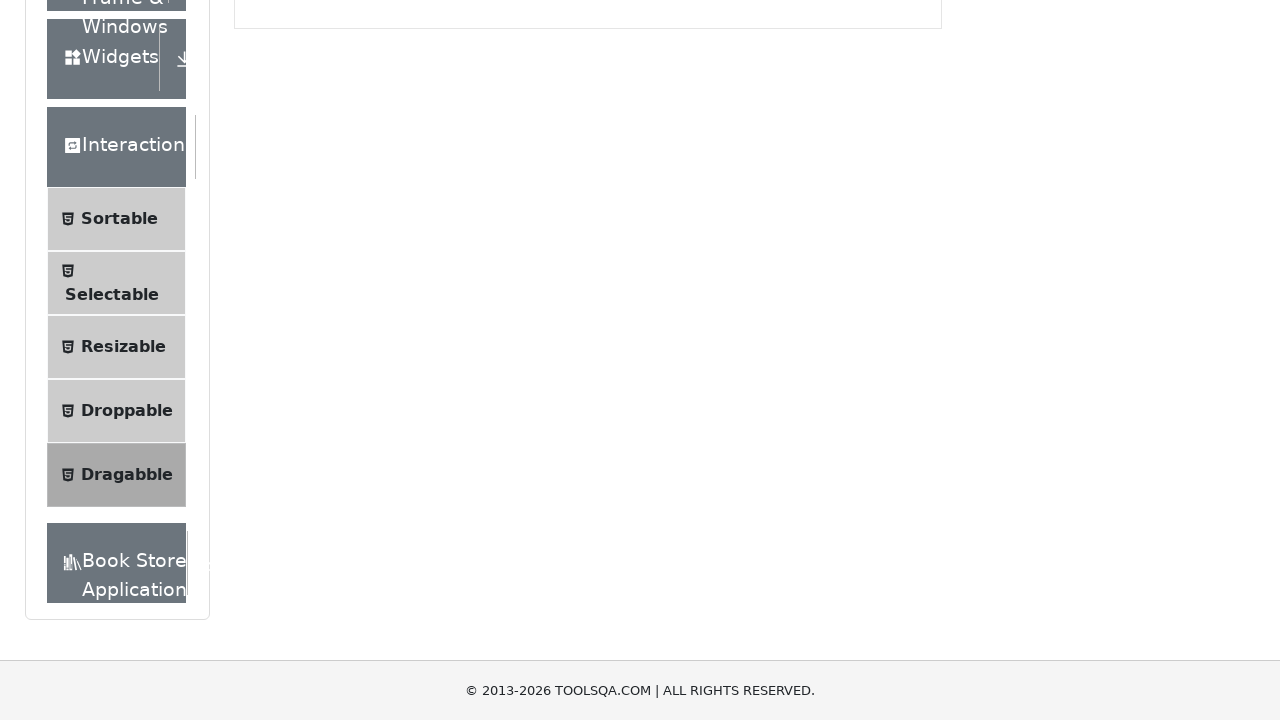

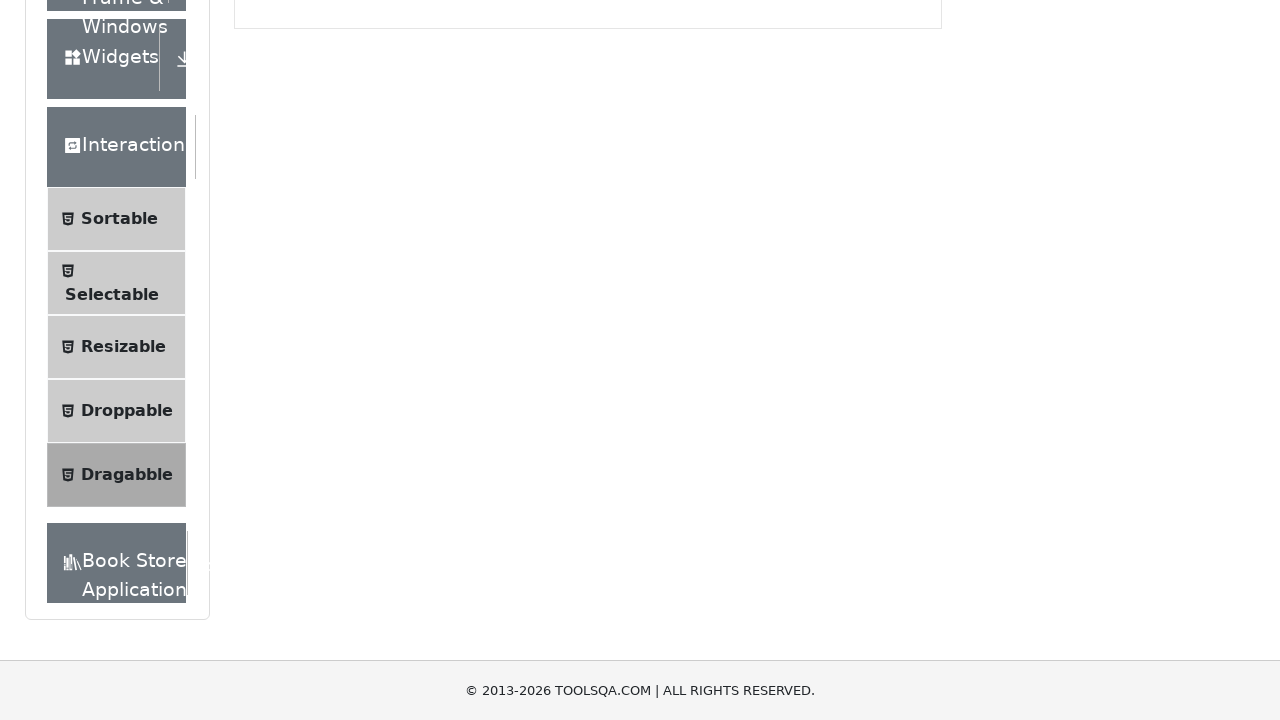